Tests file upload functionality by selecting a file, clicking the upload button, and verifying the upload was successful by checking that the uploaded file information is displayed.

Starting URL: https://the-internet.herokuapp.com/upload

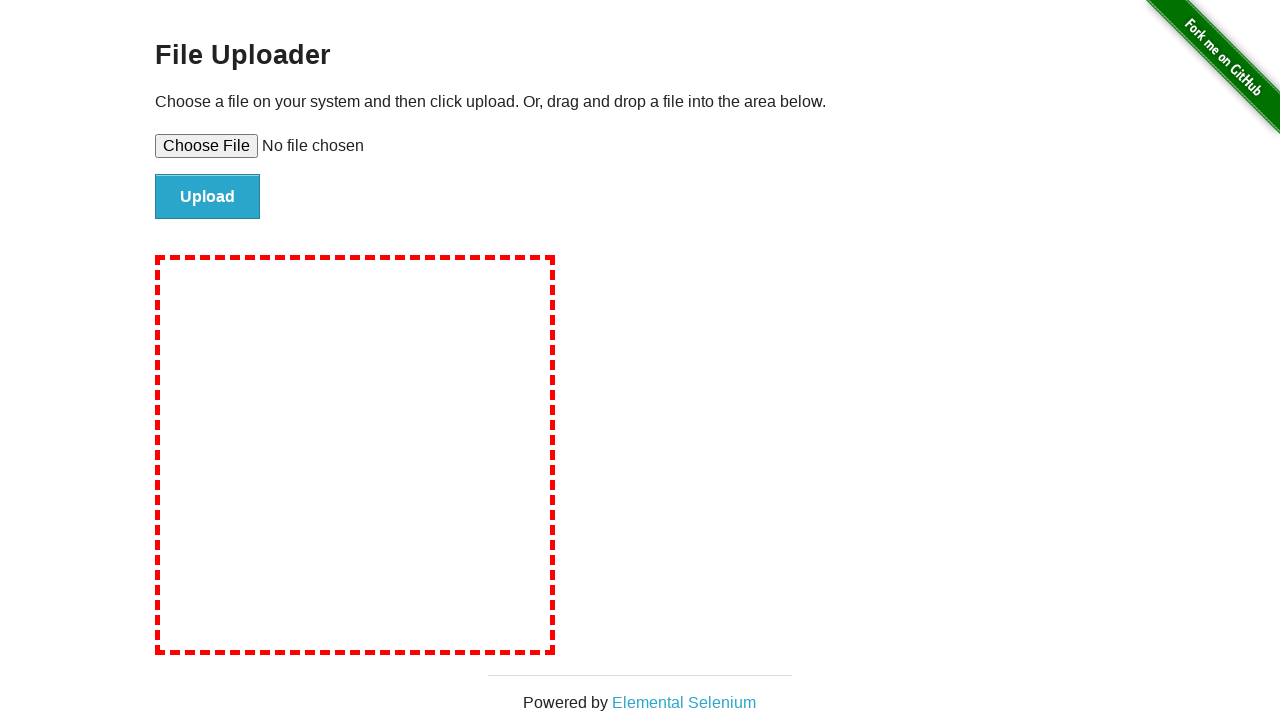

Created temporary test file for upload
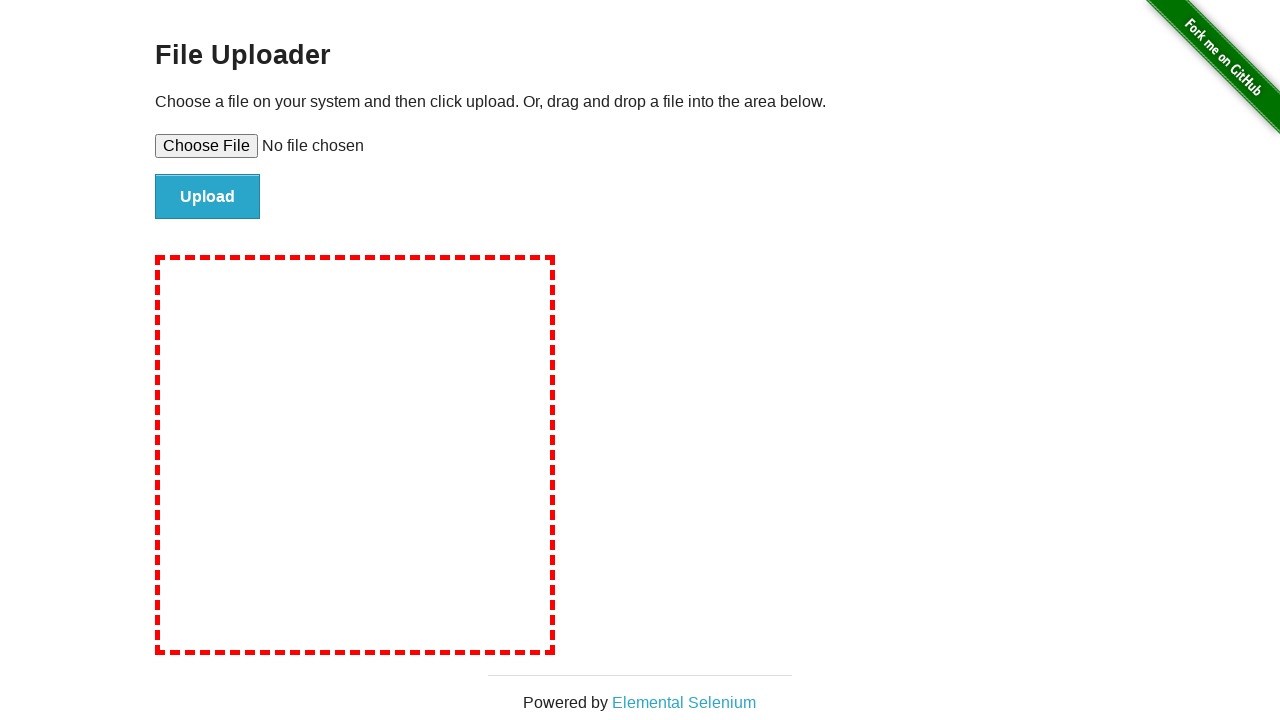

Selected test file using file input element
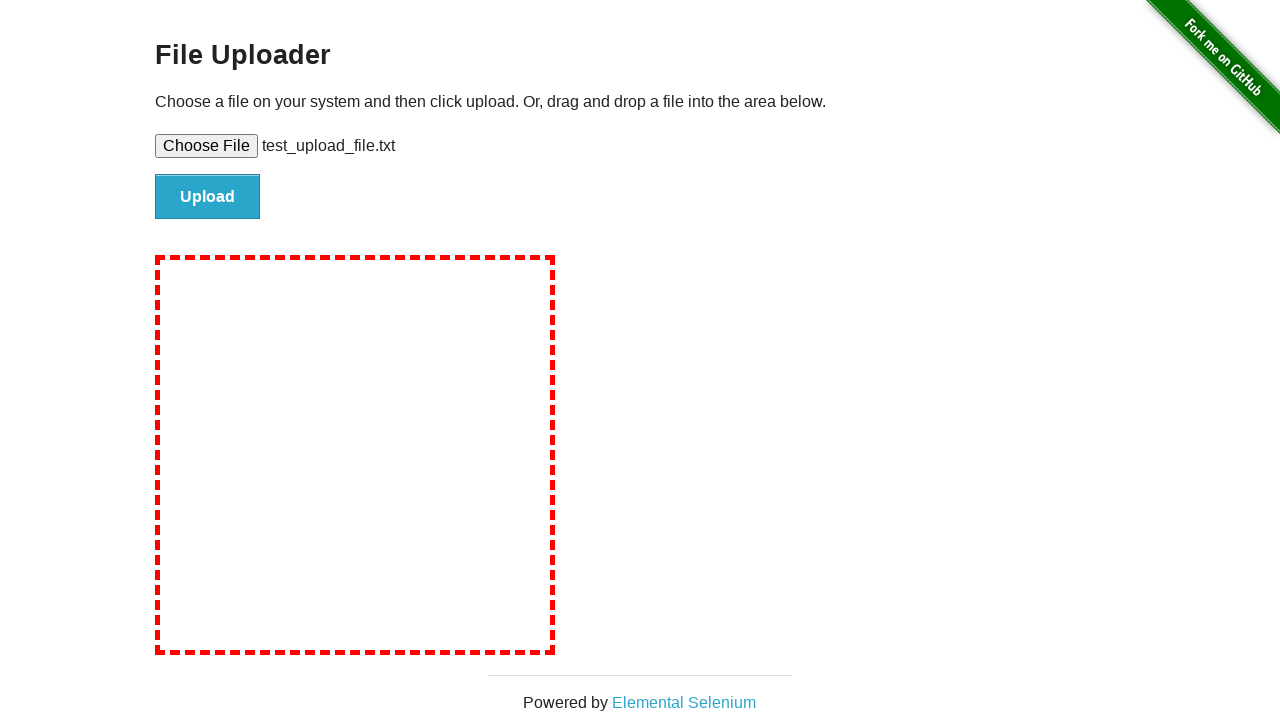

Clicked the upload button to submit file at (208, 197) on input#file-submit
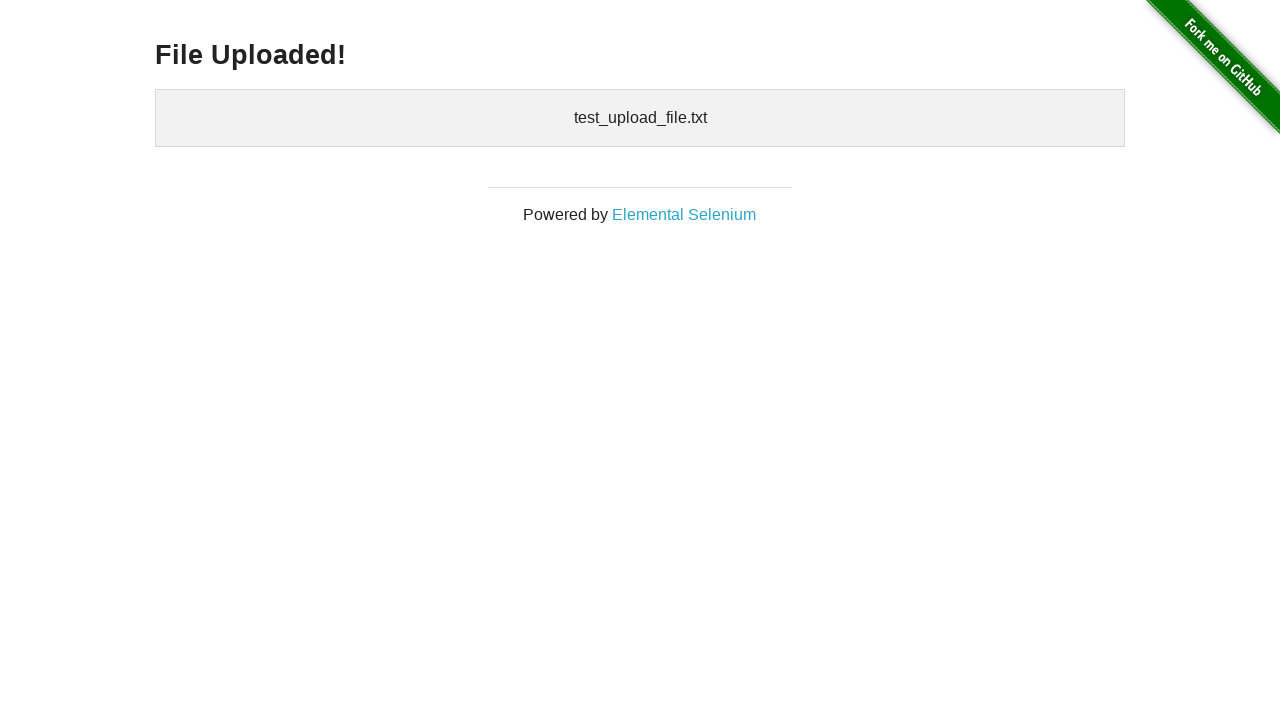

Waited for uploaded files section to appear
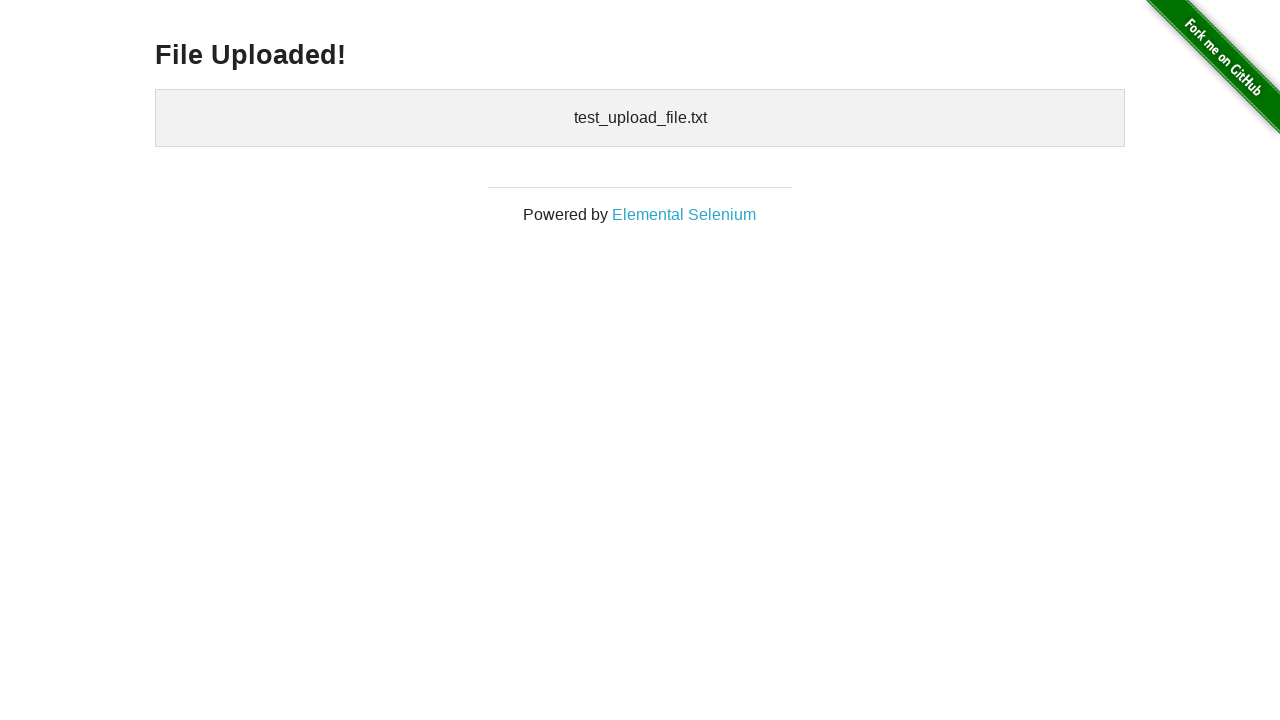

Verified uploaded file information is visible
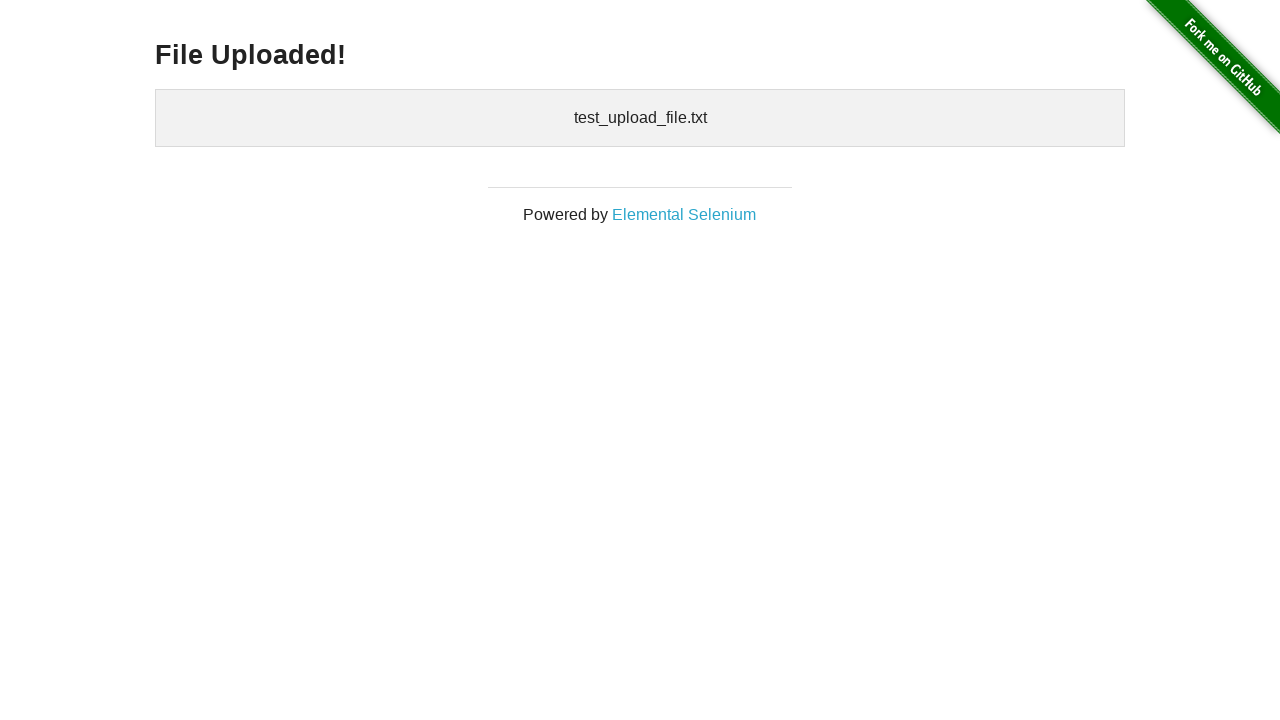

Cleaned up temporary test file
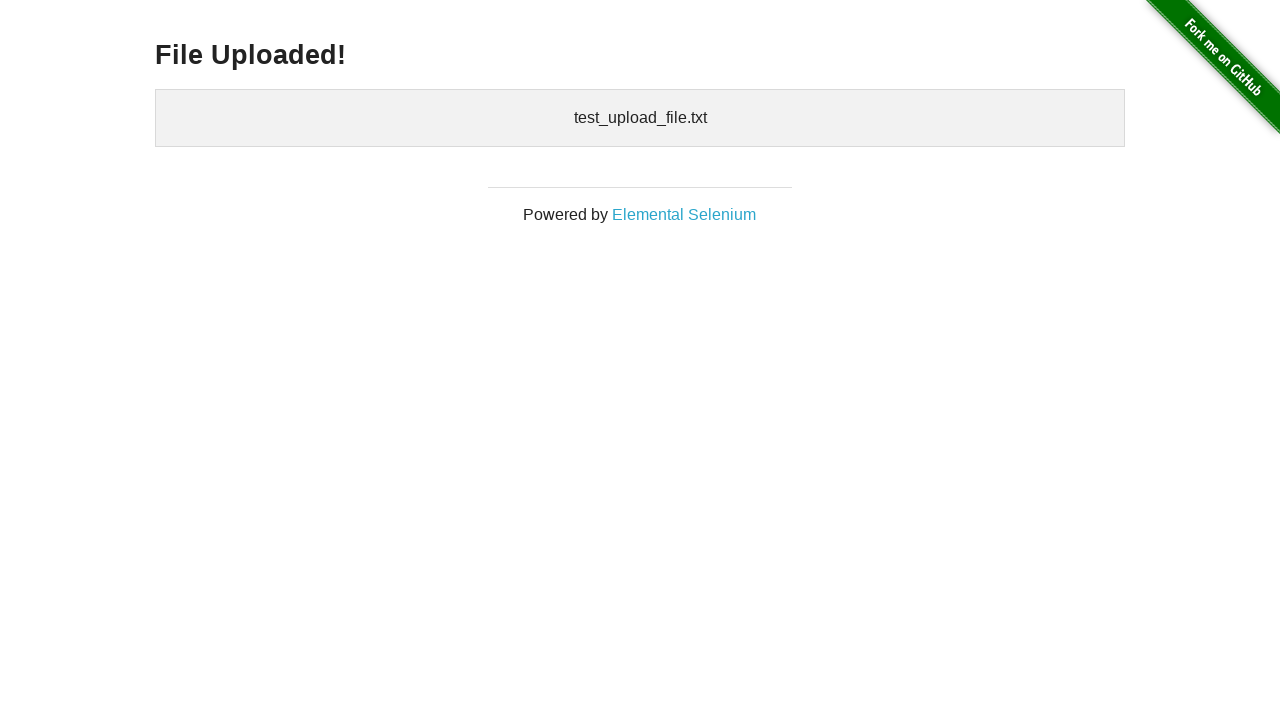

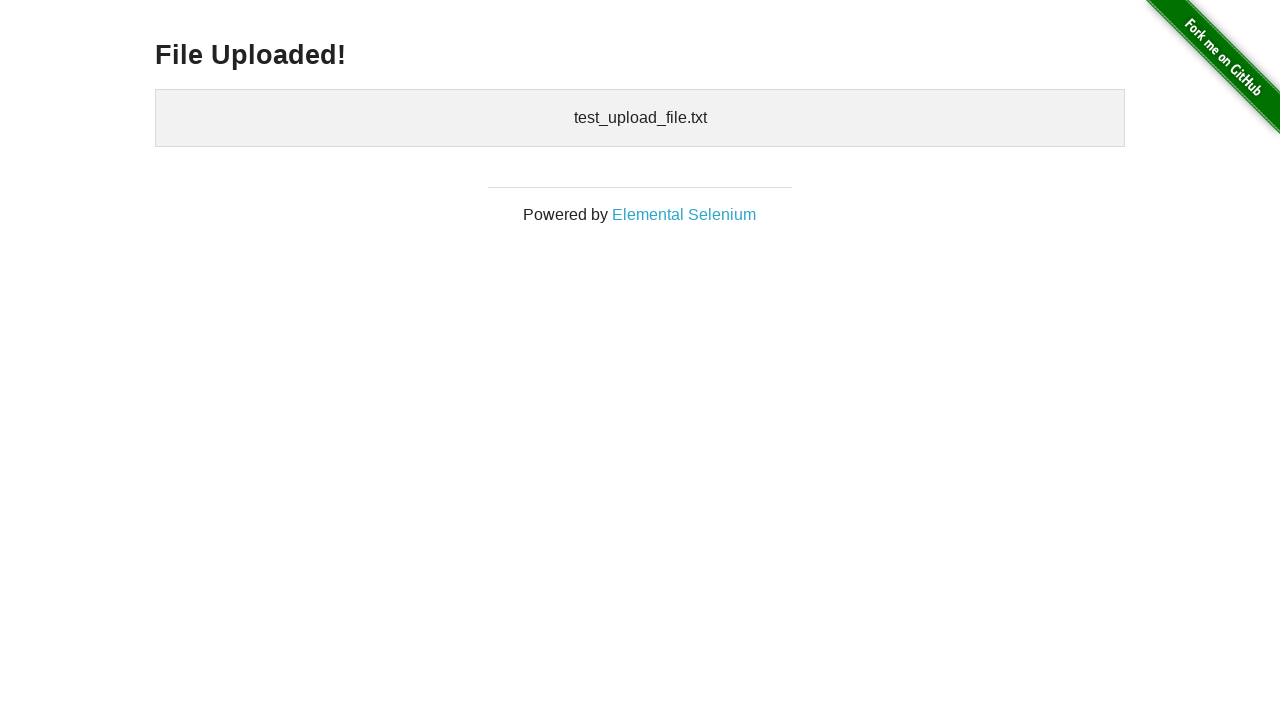